Tests pagination by first navigating to page 2, then clicking the "First page" button to return to the beginning.

Starting URL: https://ecommerce-playground.lambdatest.io/index.php?route=product/manufacturer/info&manufacturer_id=8

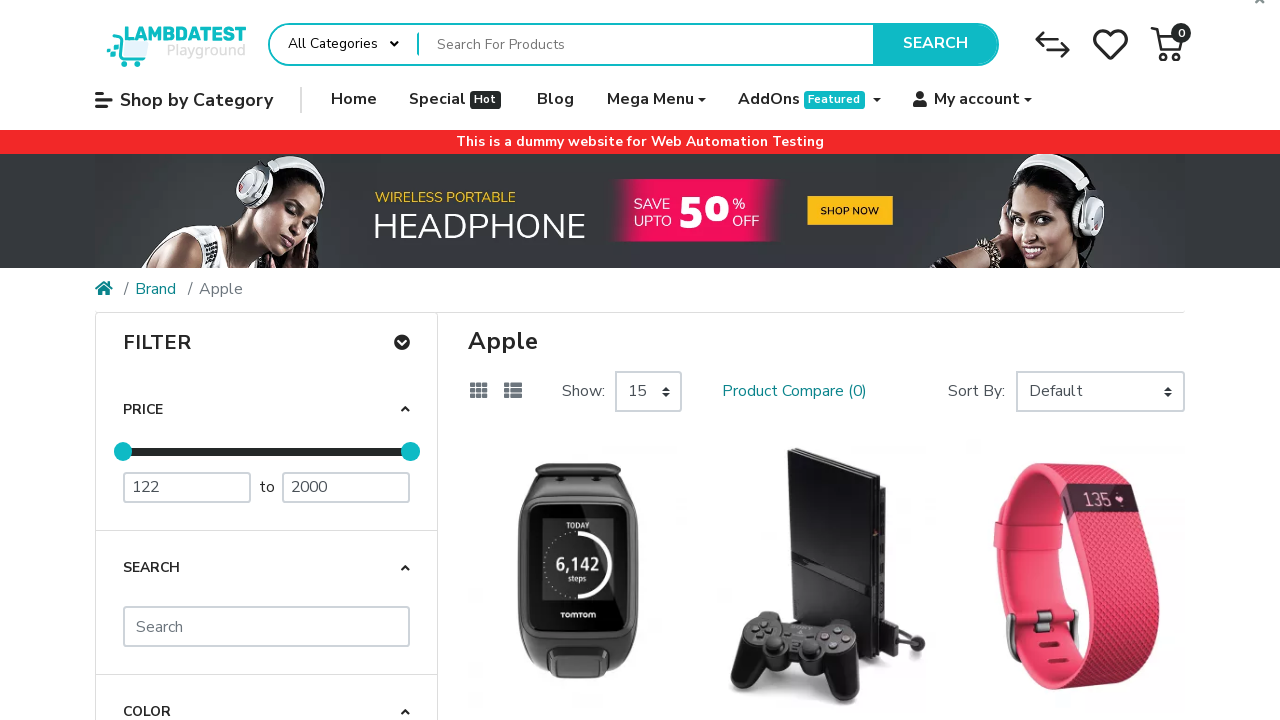

Clicked pagination link to navigate to page 2 at (606, 592) on .pagination li a >> nth=2
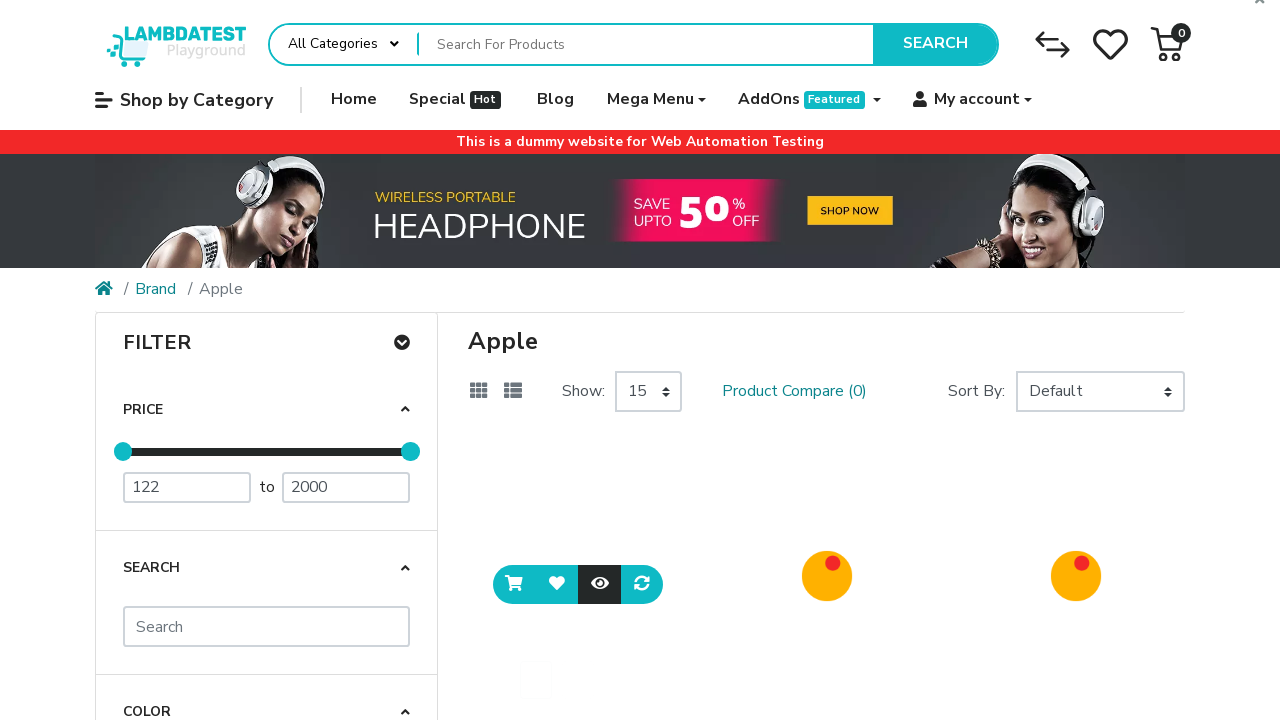

Page 2 loaded successfully
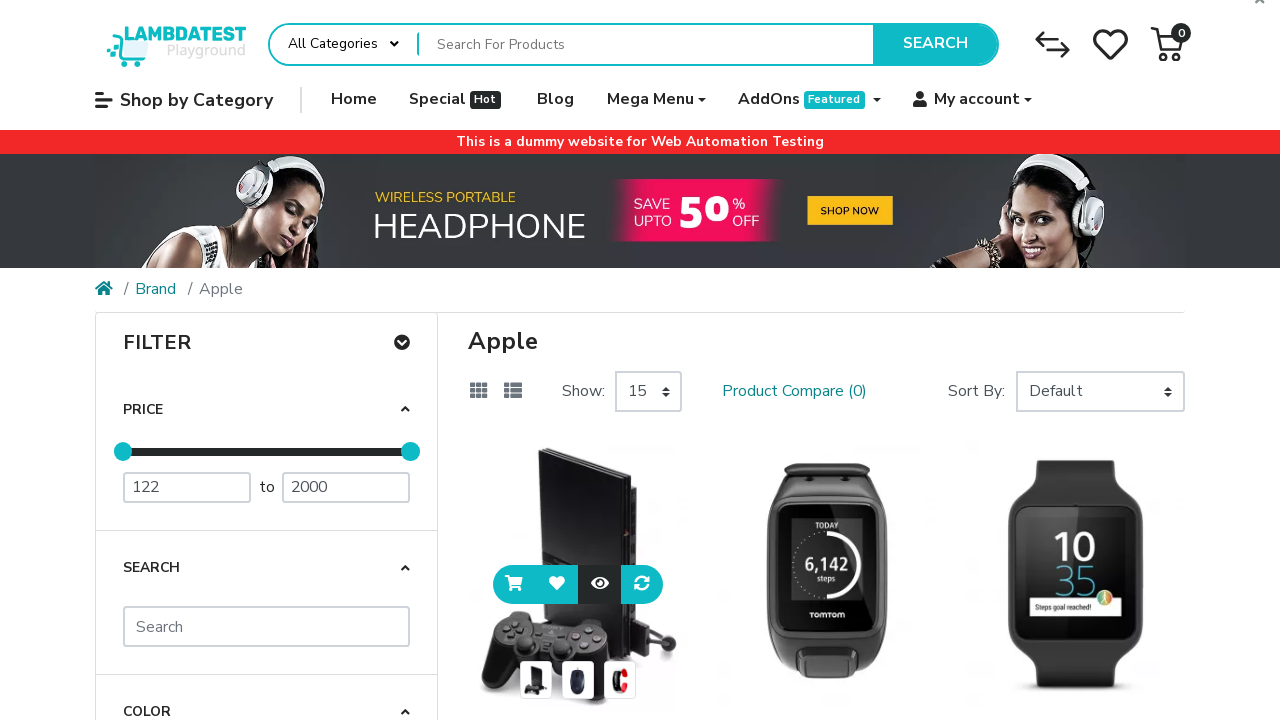

Located 'First page' button
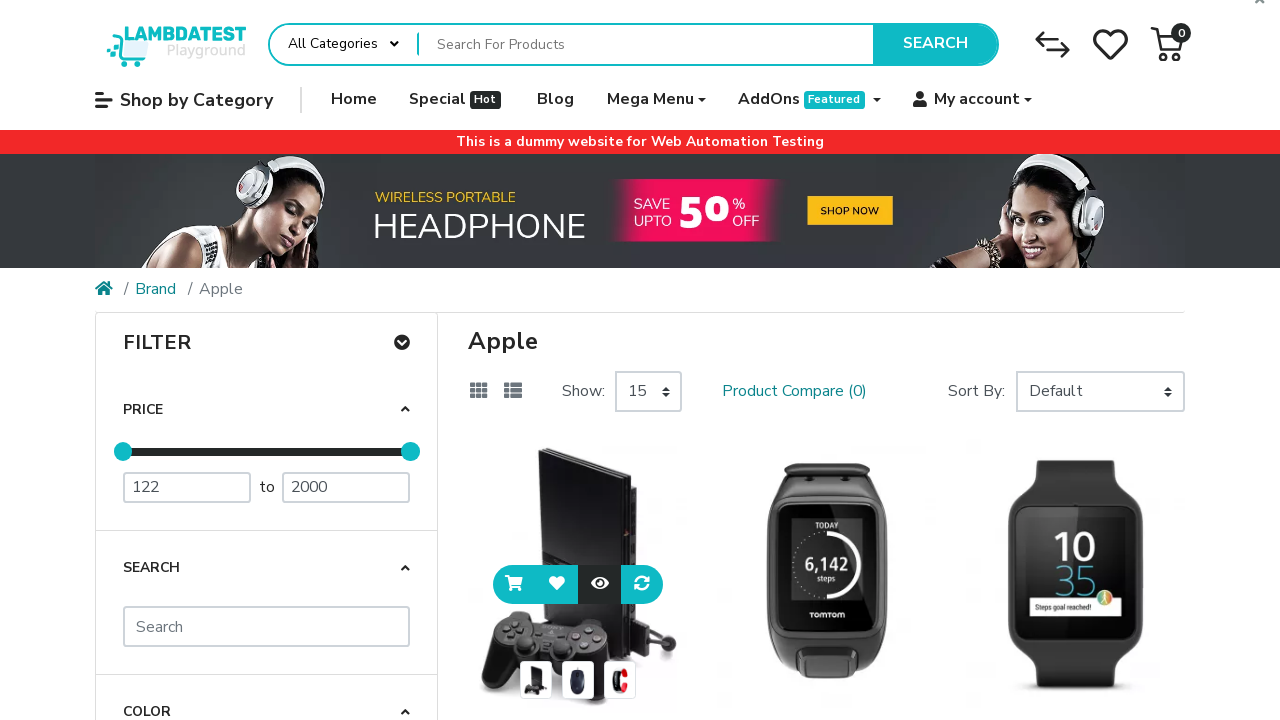

Clicked 'First page' button to return to page 1 at (487, 592) on internal:role=link[name="|<"s]
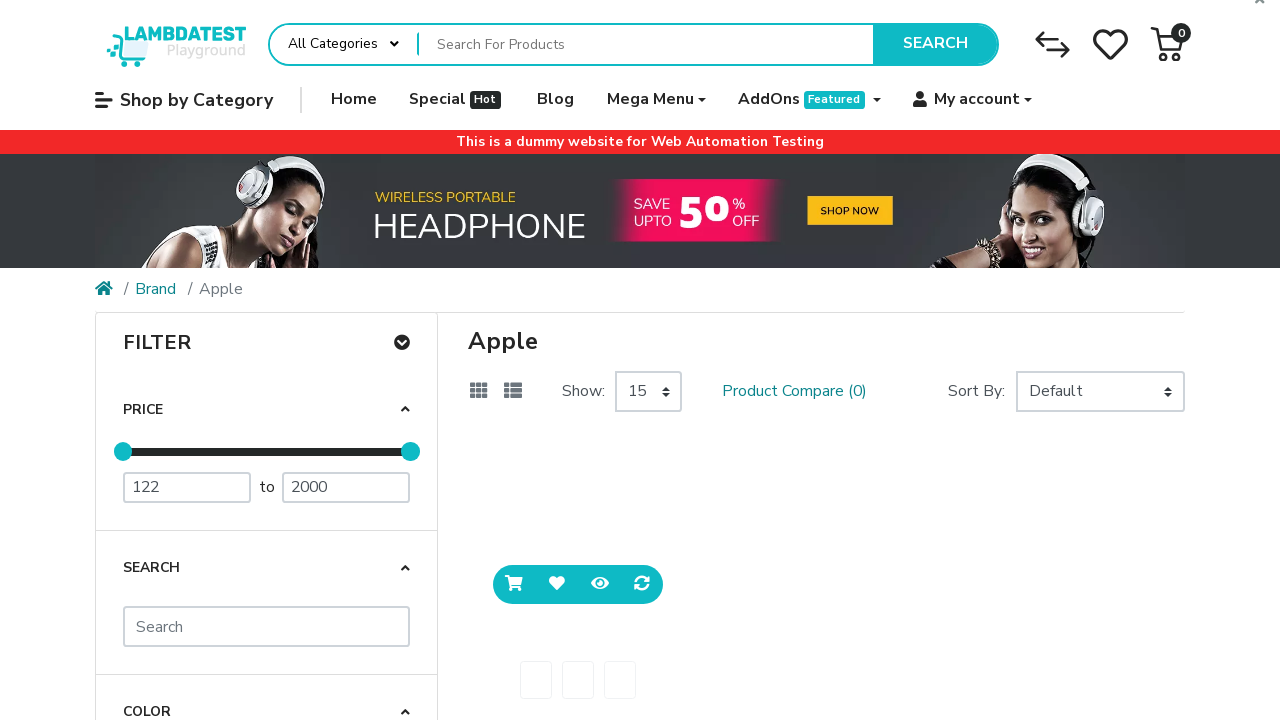

Returned to first page successfully
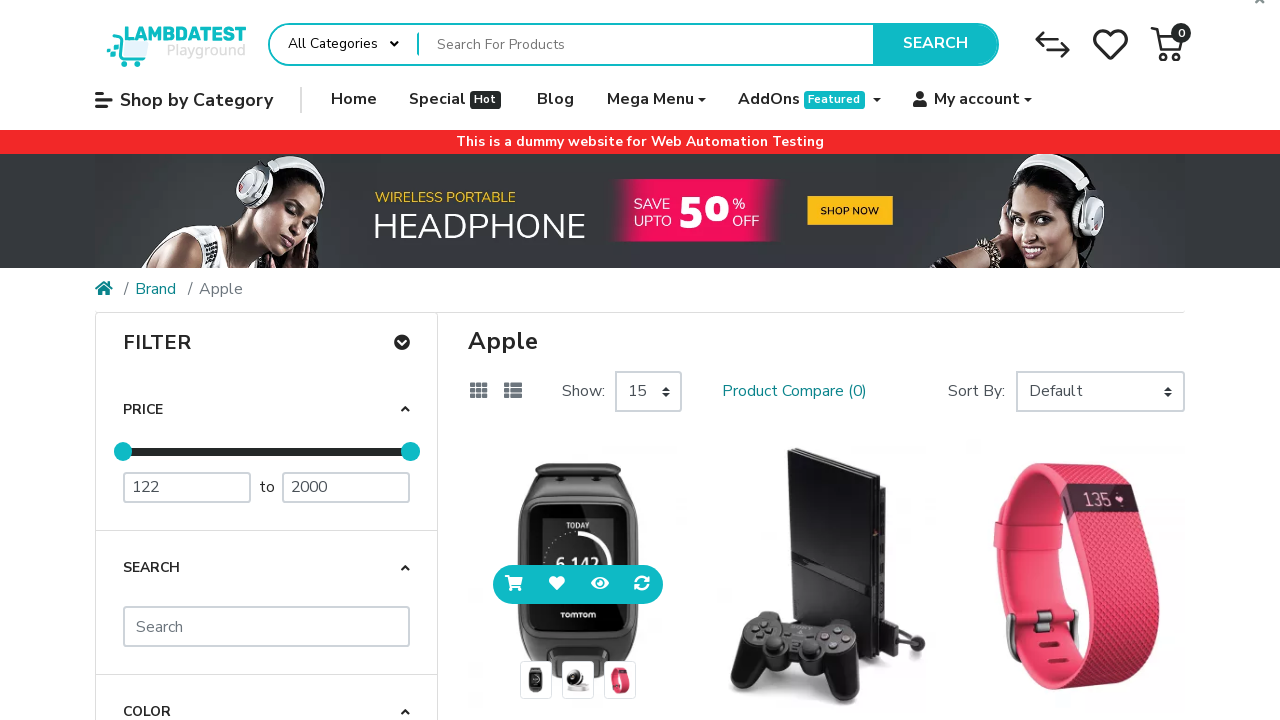

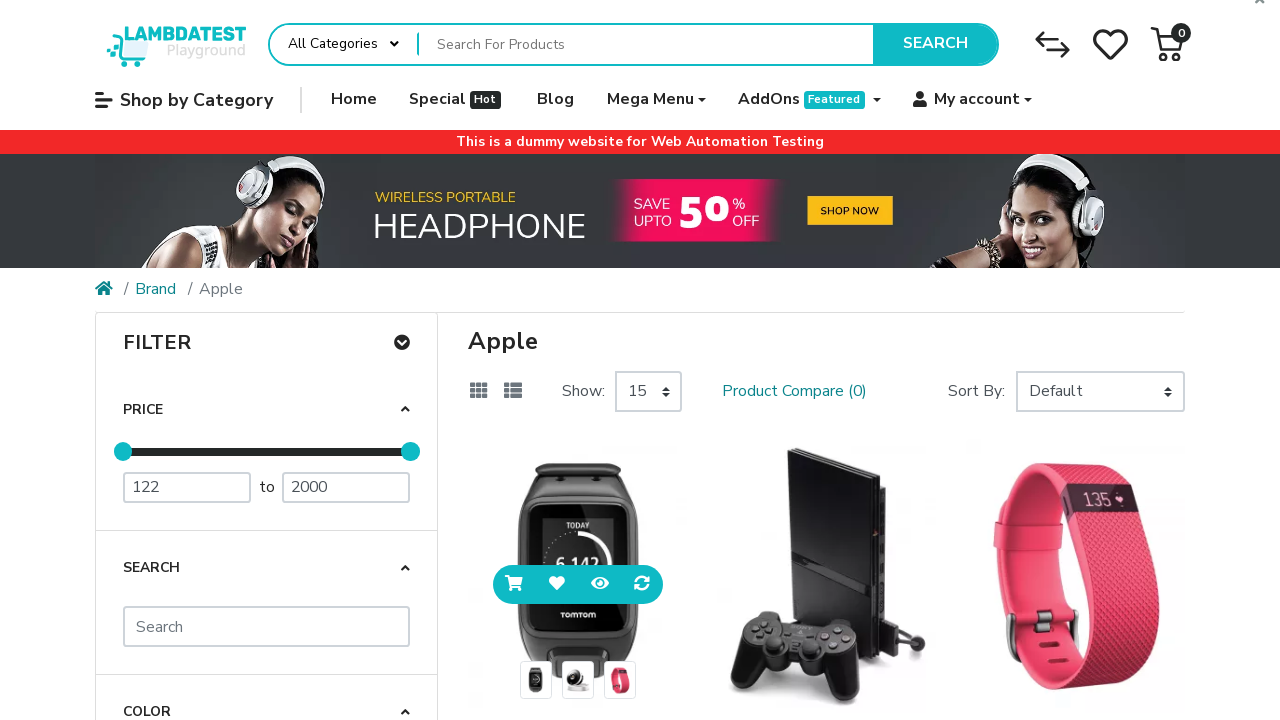